Tests alert popup functionality by clicking alert button, verifying message, and accepting the alert

Starting URL: https://practice-automation.com/

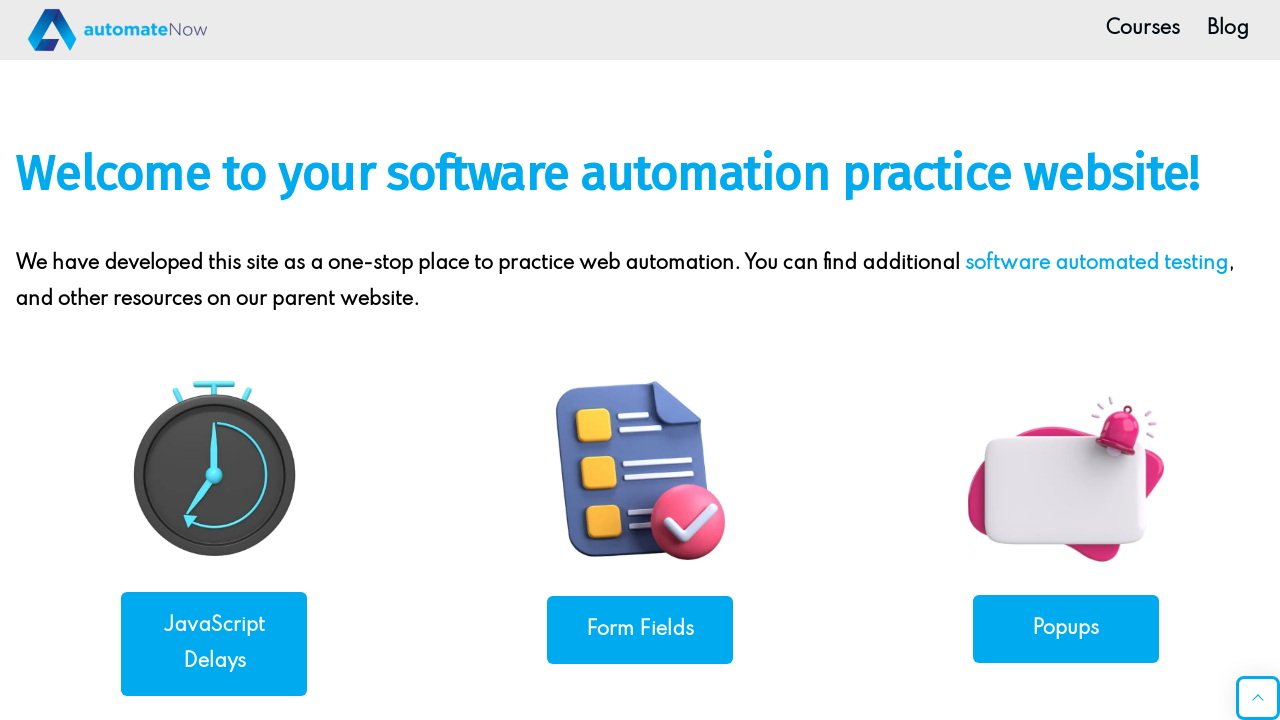

Clicked on Popups navigation link at (1066, 628) on xpath=//a[normalize-space()='Popups']
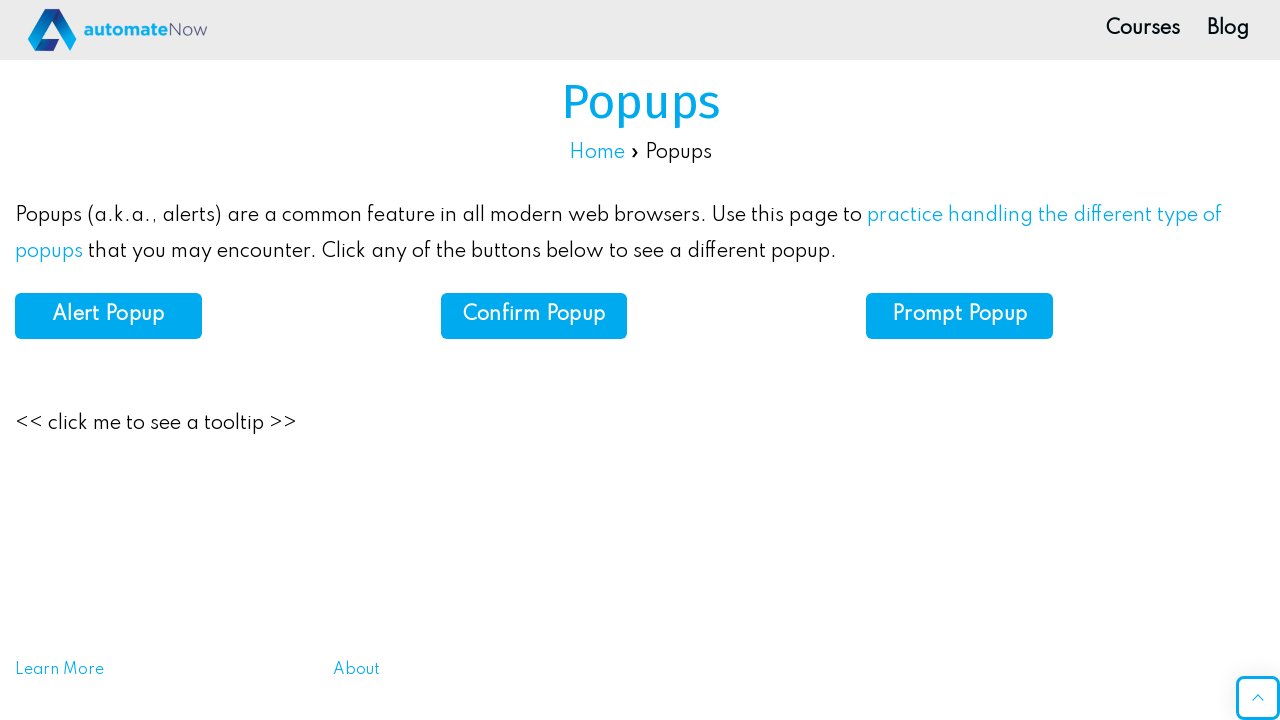

Clicked Alert Popup button at (108, 316) on xpath=//button[normalize-space()='Alert Popup']
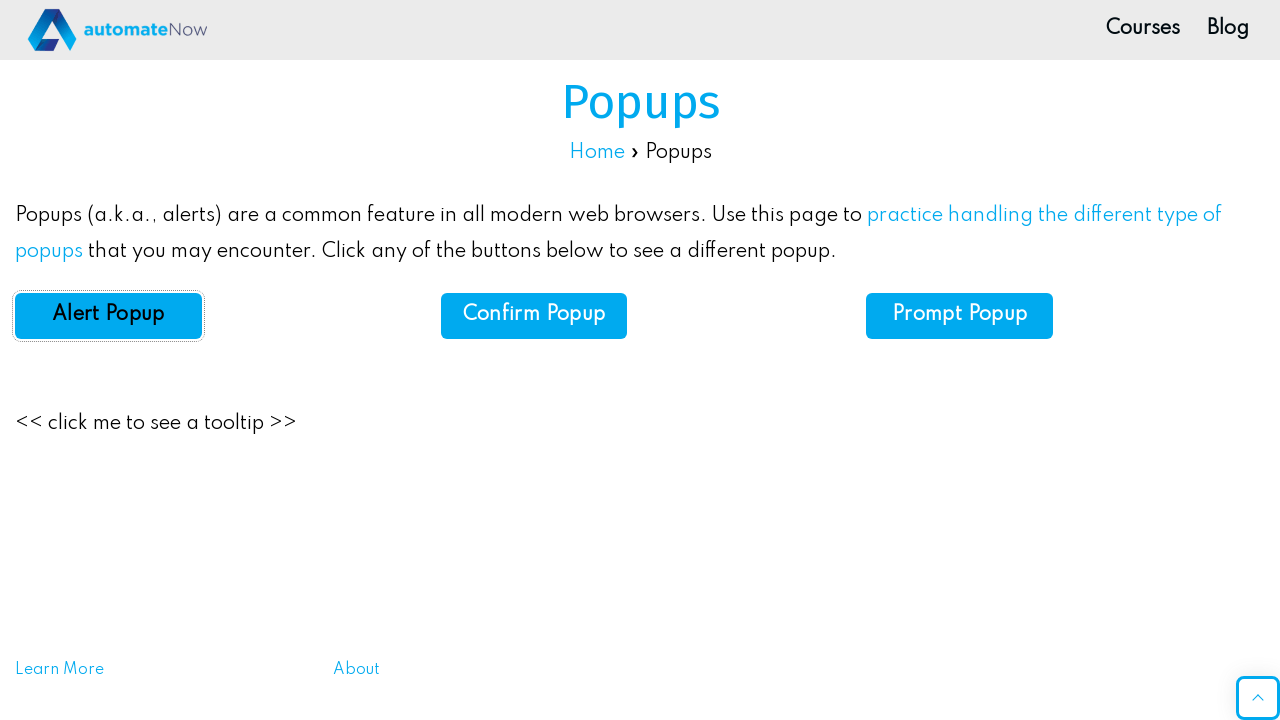

Set up alert dialog handler to accept alert
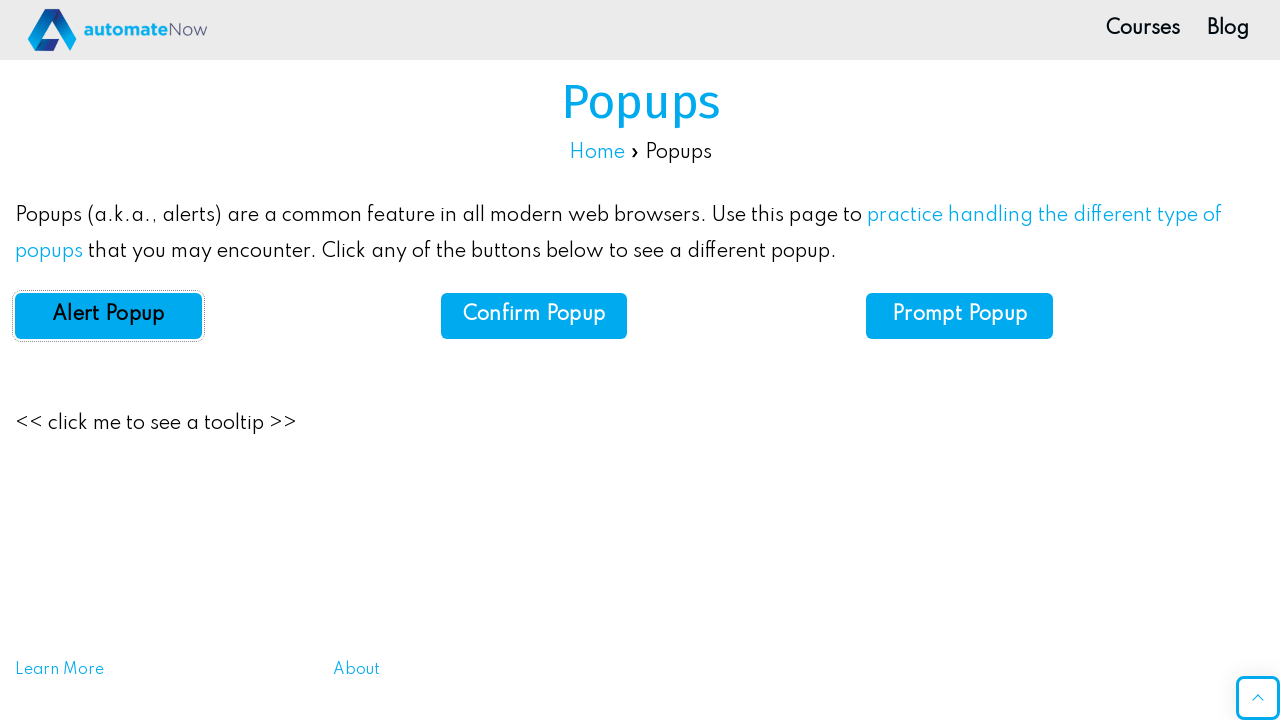

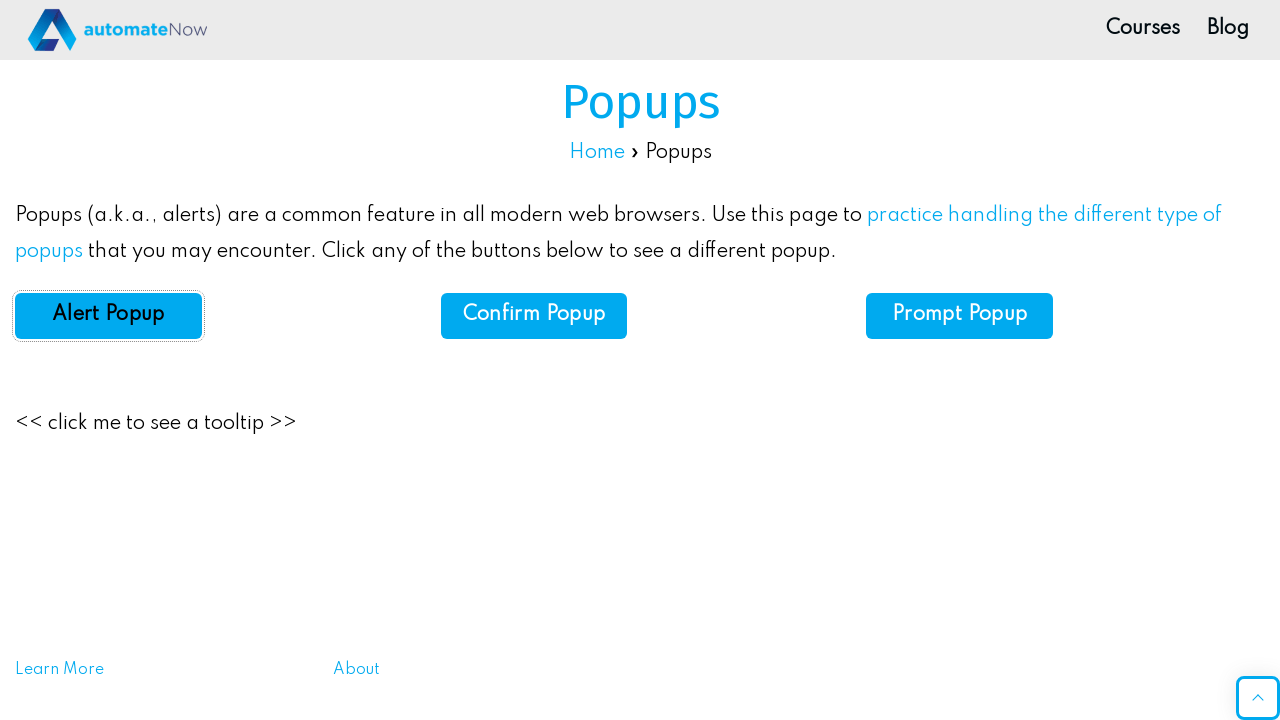